Navigates to Test Otomasyonu website and verifies that the title contains "Test Otomasyonu"

Starting URL: https://testotomasyonu.com/

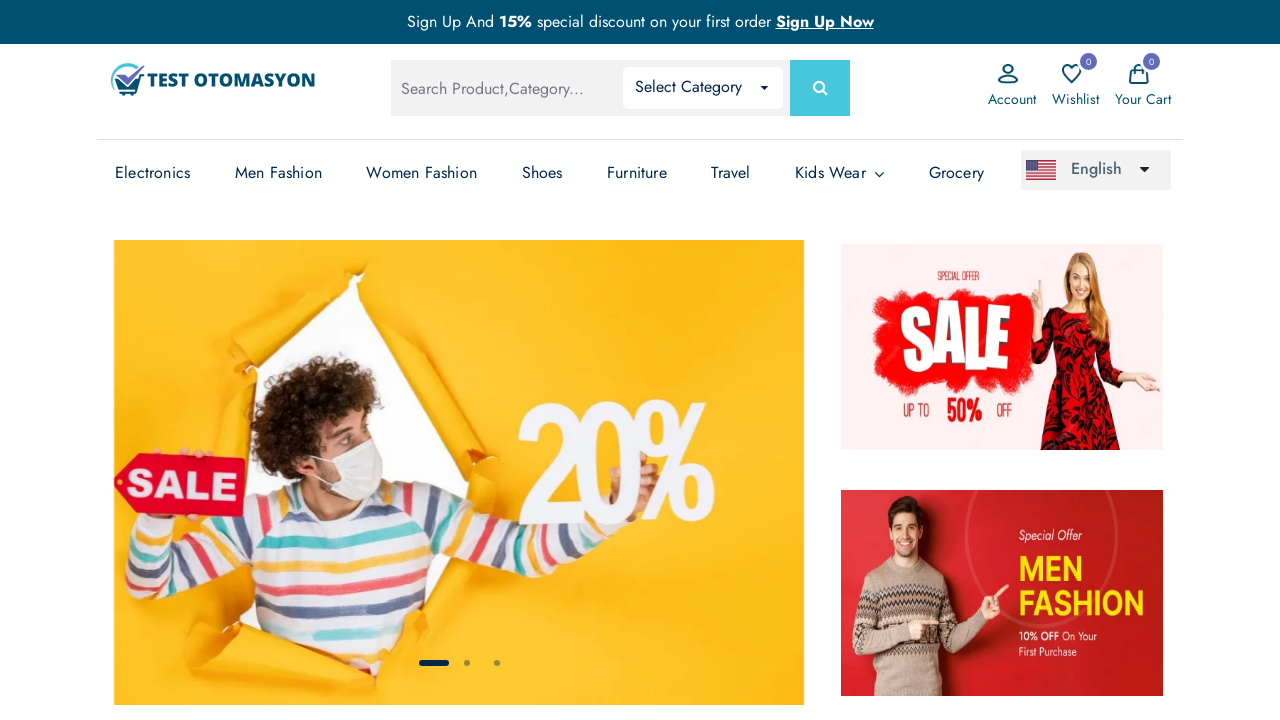

Retrieved page title
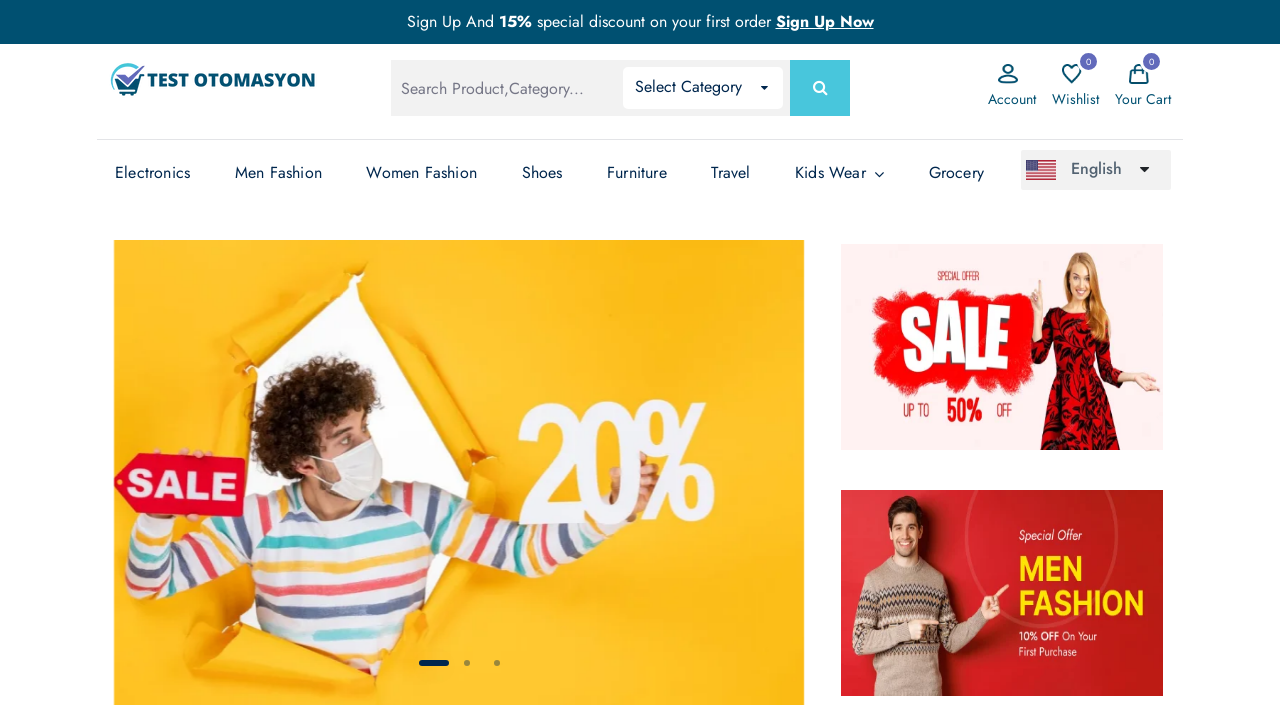

Set expected title content to 'Test Otomasyonu'
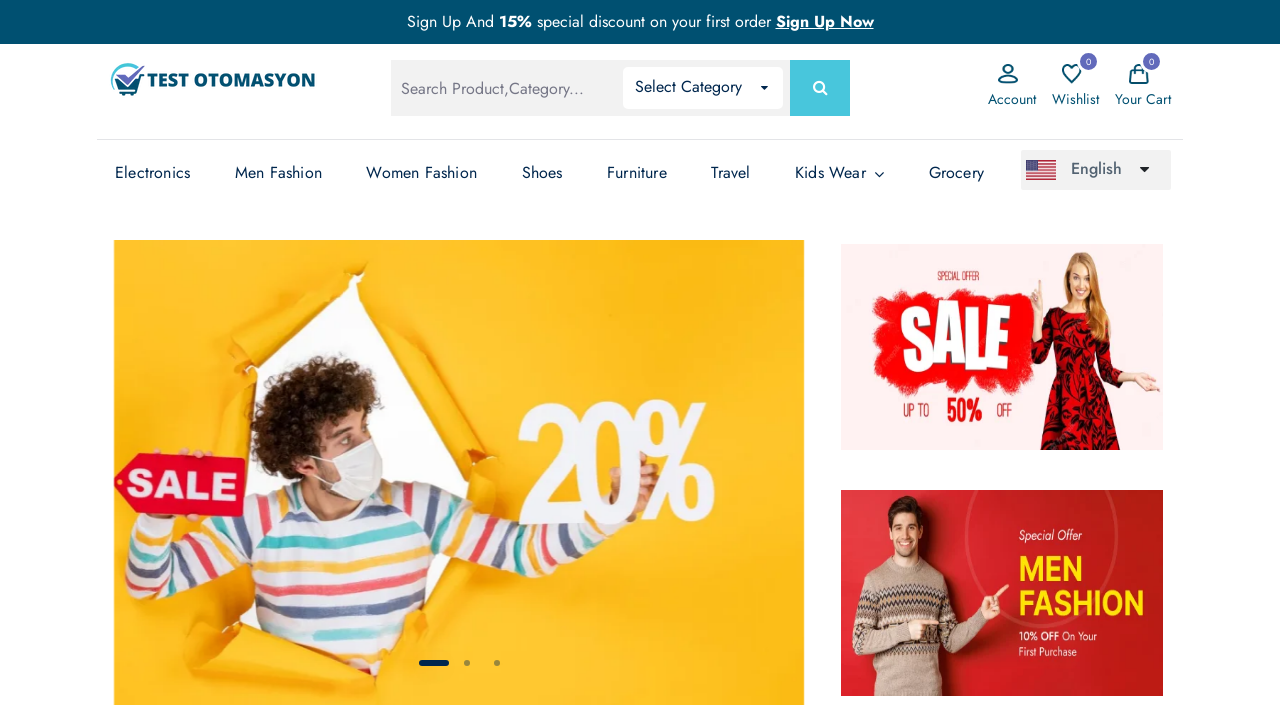

Verified page title contains 'Test Otomasyonu' - actual title: 'Test Otomasyonu - Test Otomasyonu'
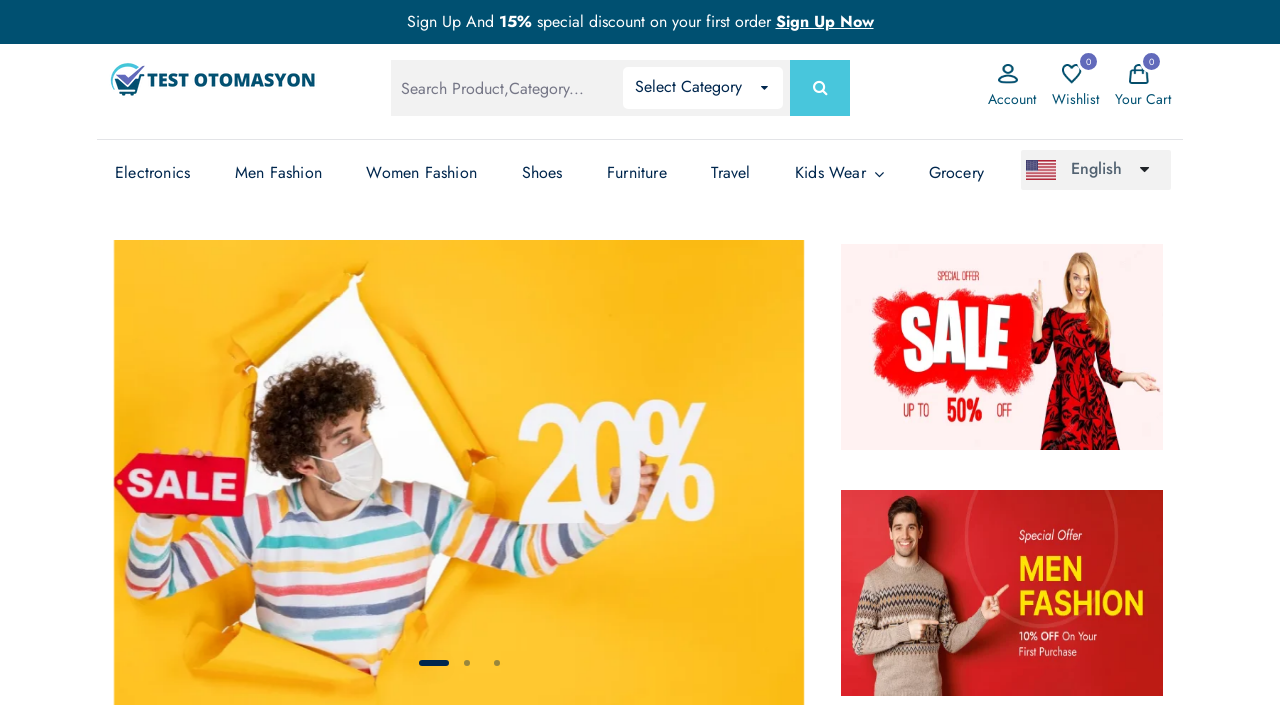

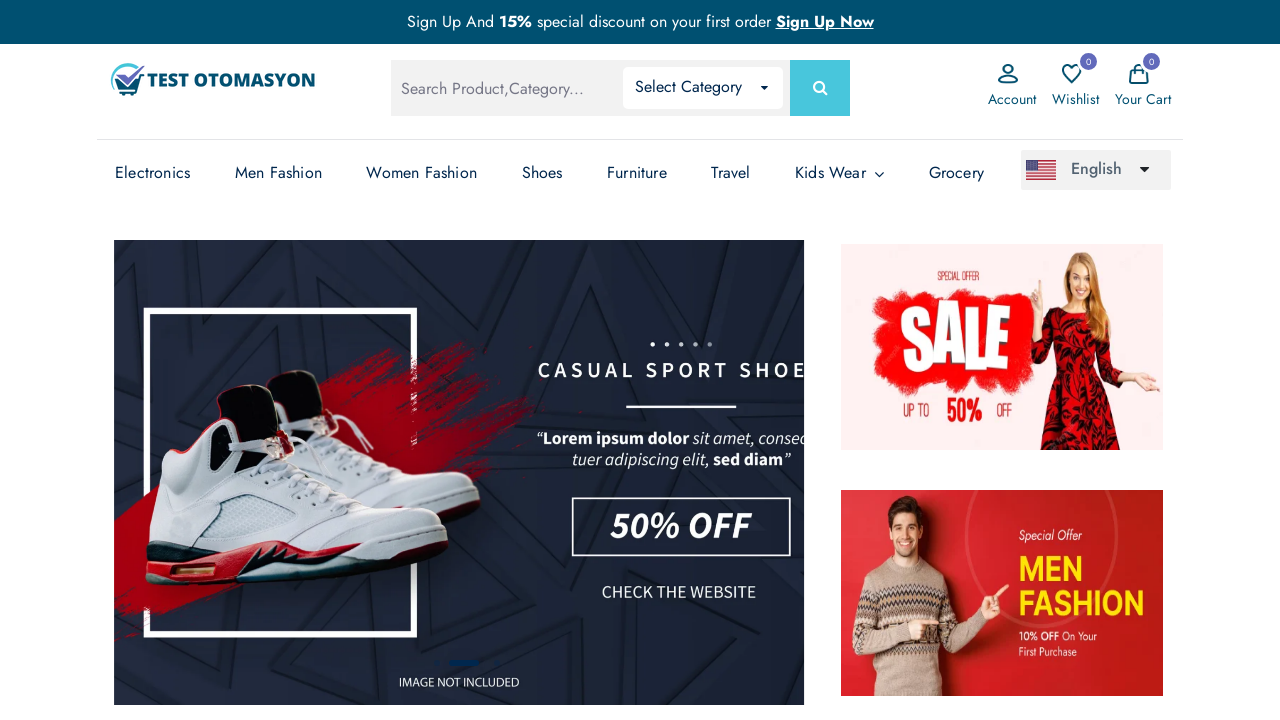